Tests that the Gündem page does not display 404 error or empty content message

Starting URL: https://egundem.com/gundem

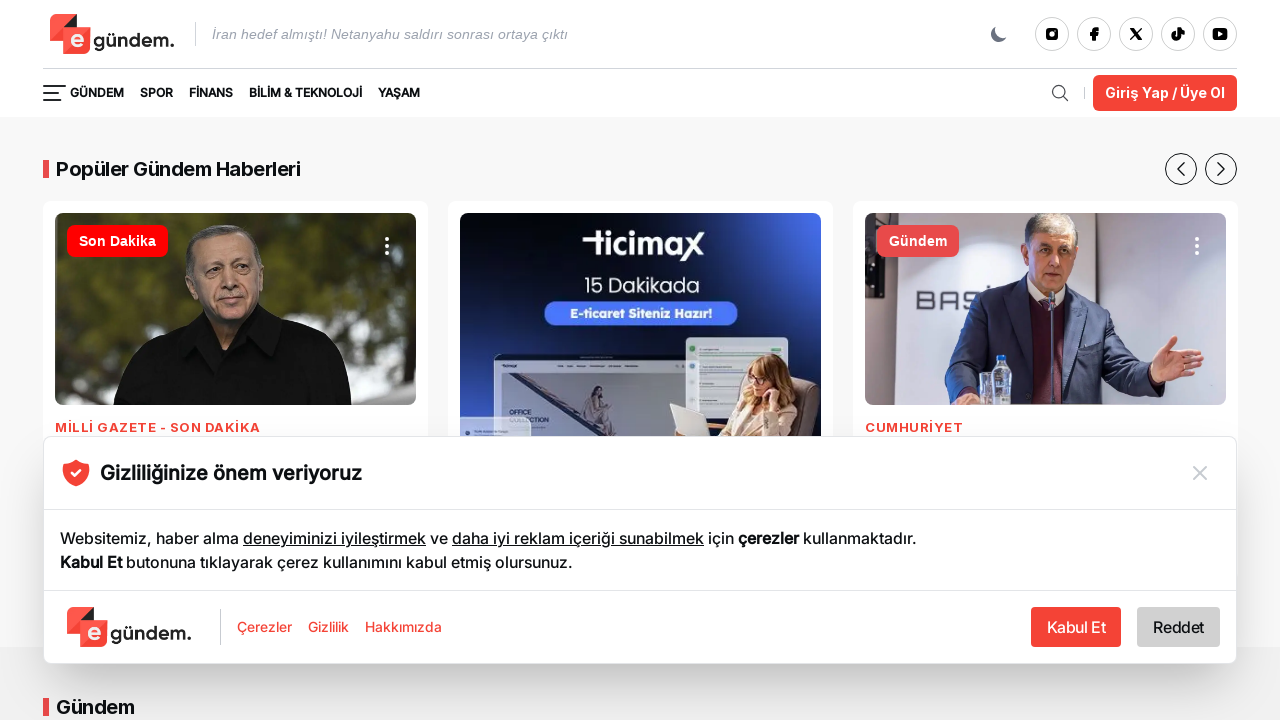

Waited for page DOM to load at https://egundem.com/gundem
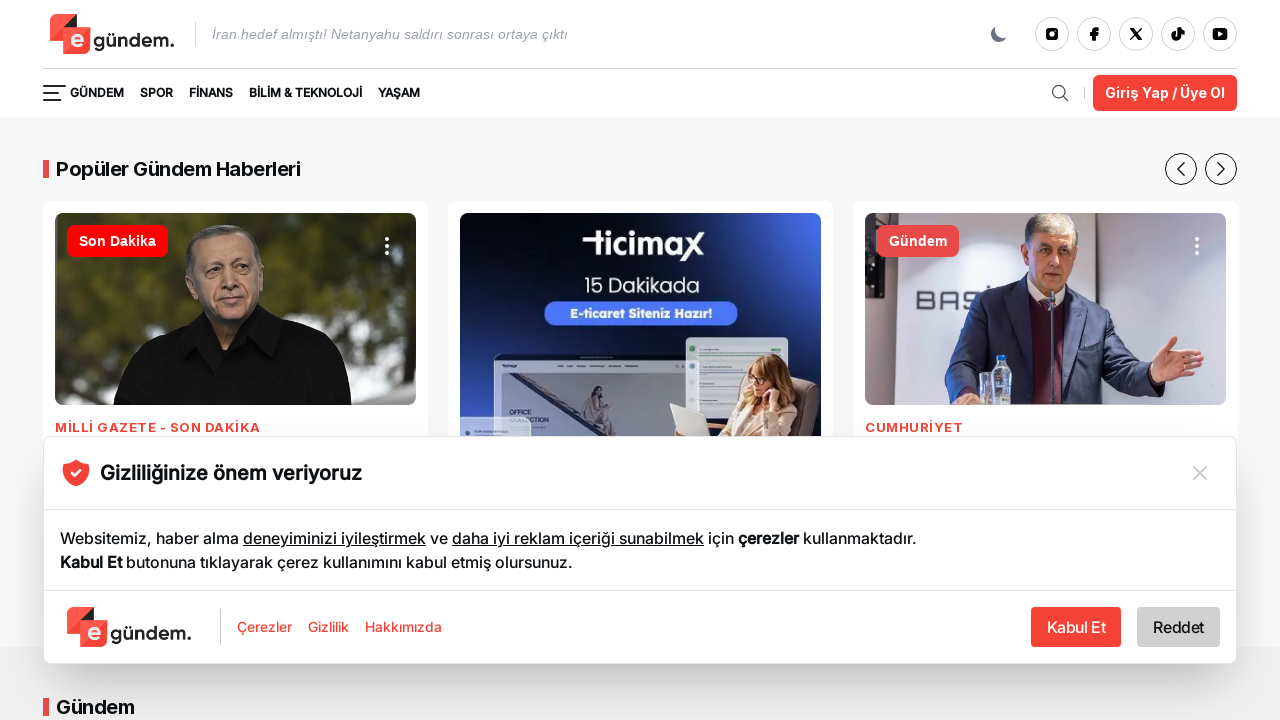

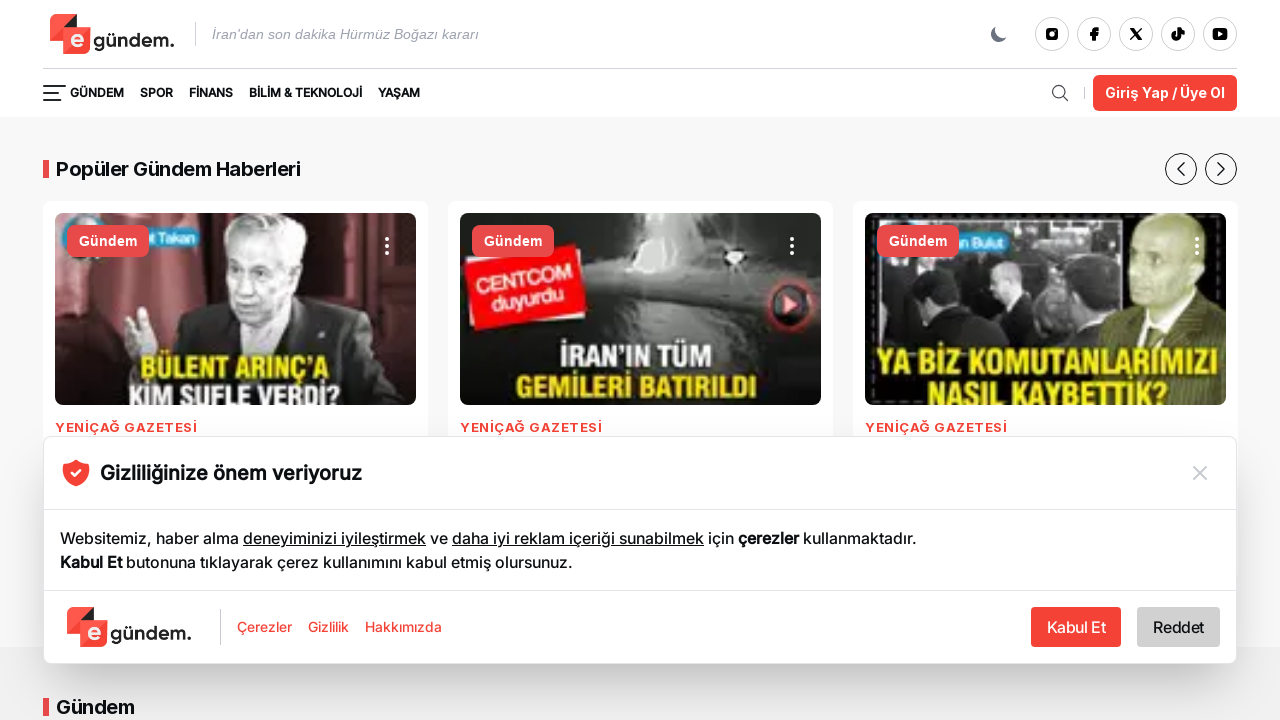